Tests selecting a skill option from a dropdown menu on a registration page using the select element's value attribute.

Starting URL: https://grotechminds.com/registration/

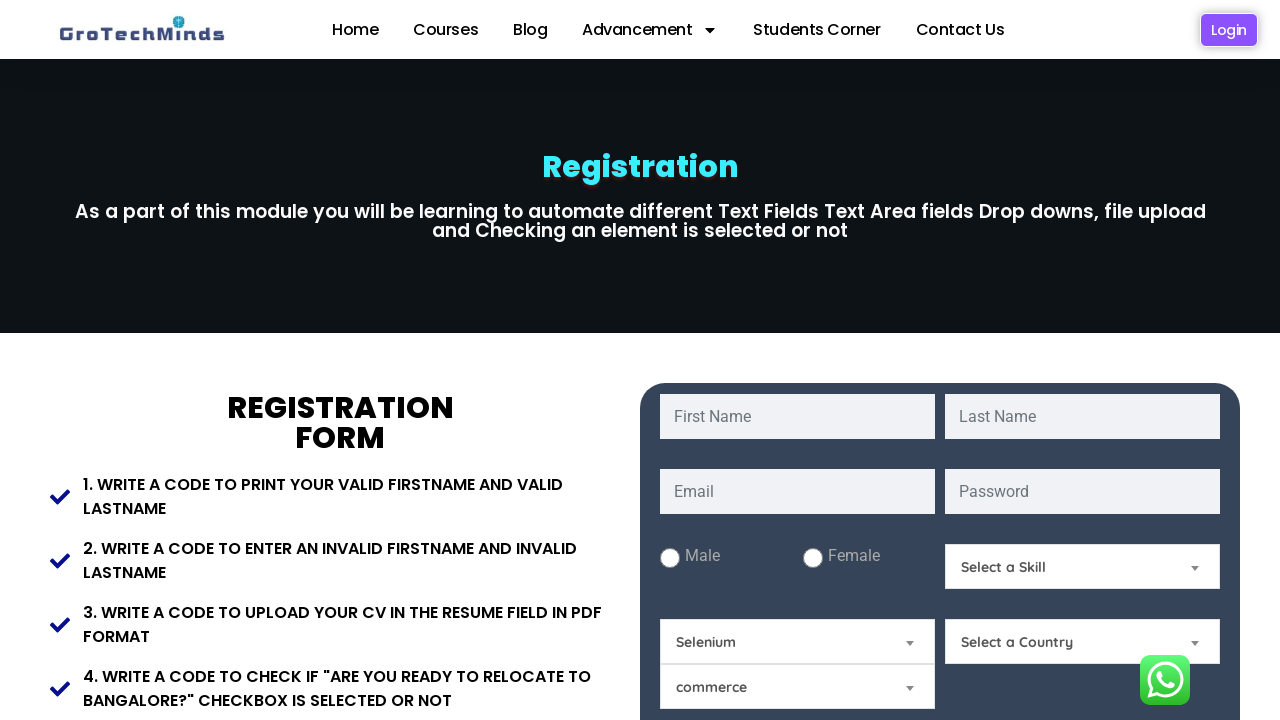

Navigated to GroTechMinds registration page
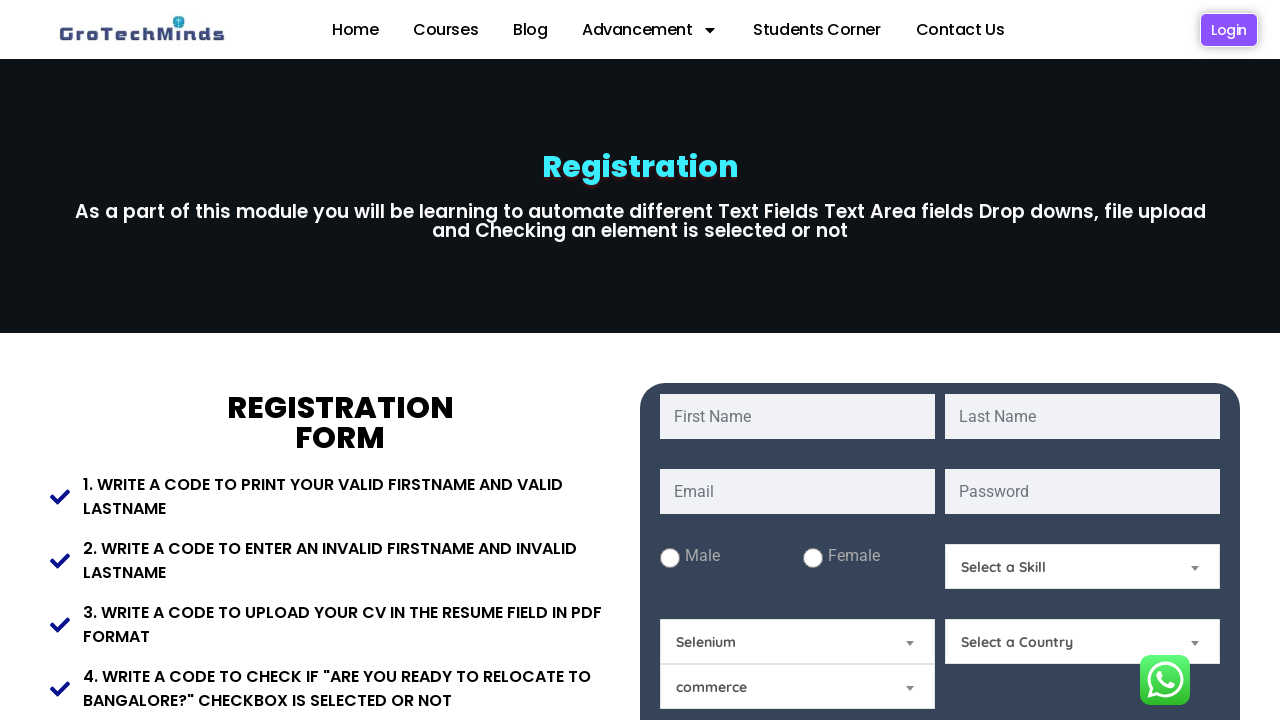

Selected skill option 'select2' from Skills dropdown menu on select[name='Skills']
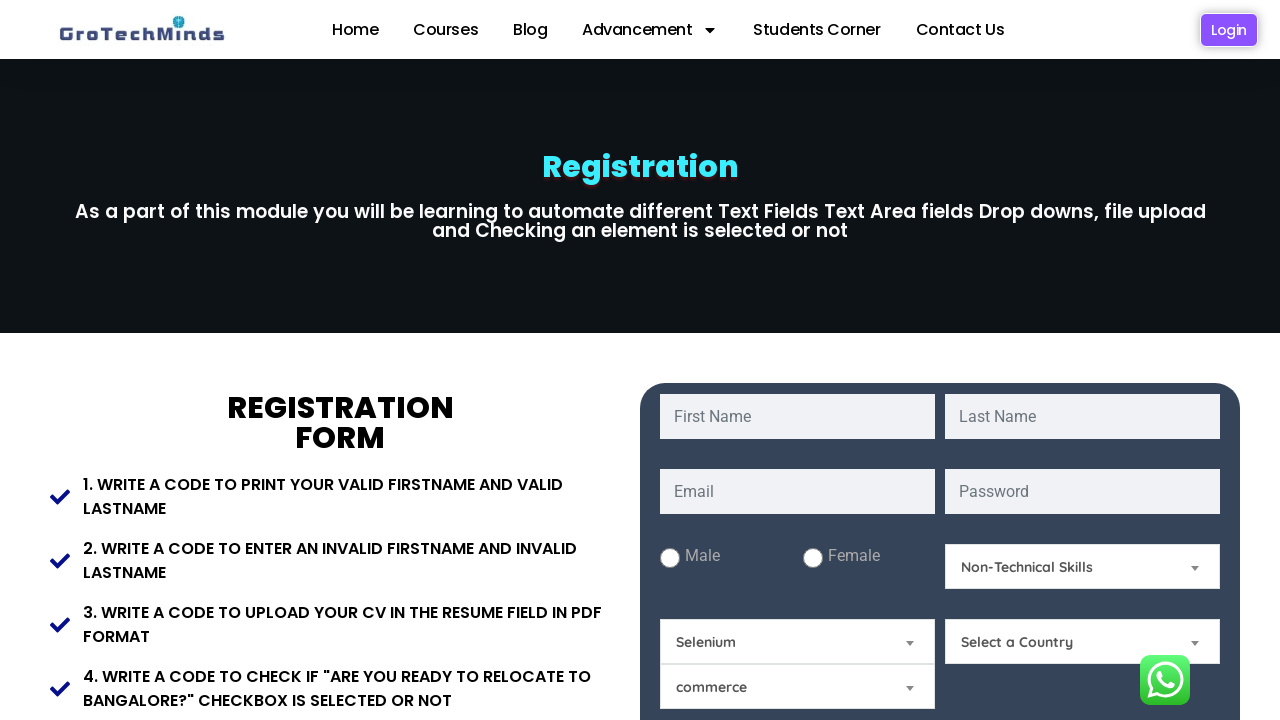

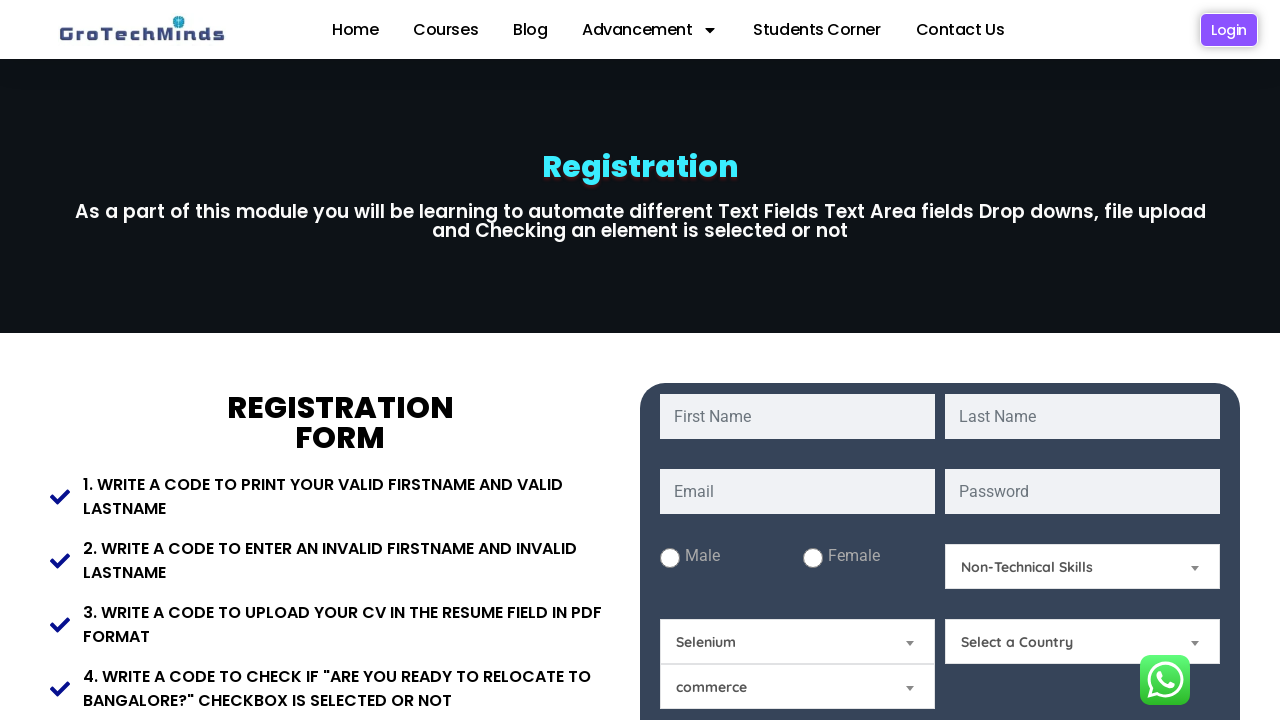